Tests that without adding any product to cart, the proceed to checkout button is not available

Starting URL: https://atid.store/

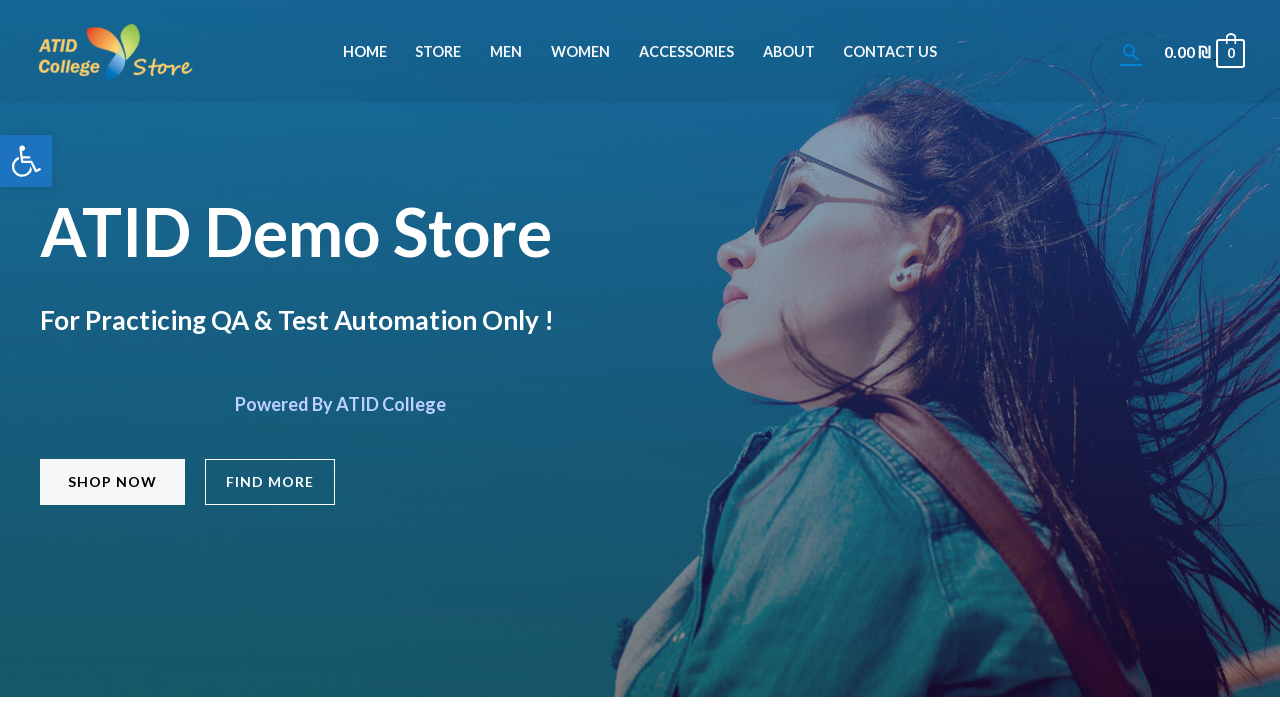

Clicked on Store menu item at (438, 52) on #menu-item-45
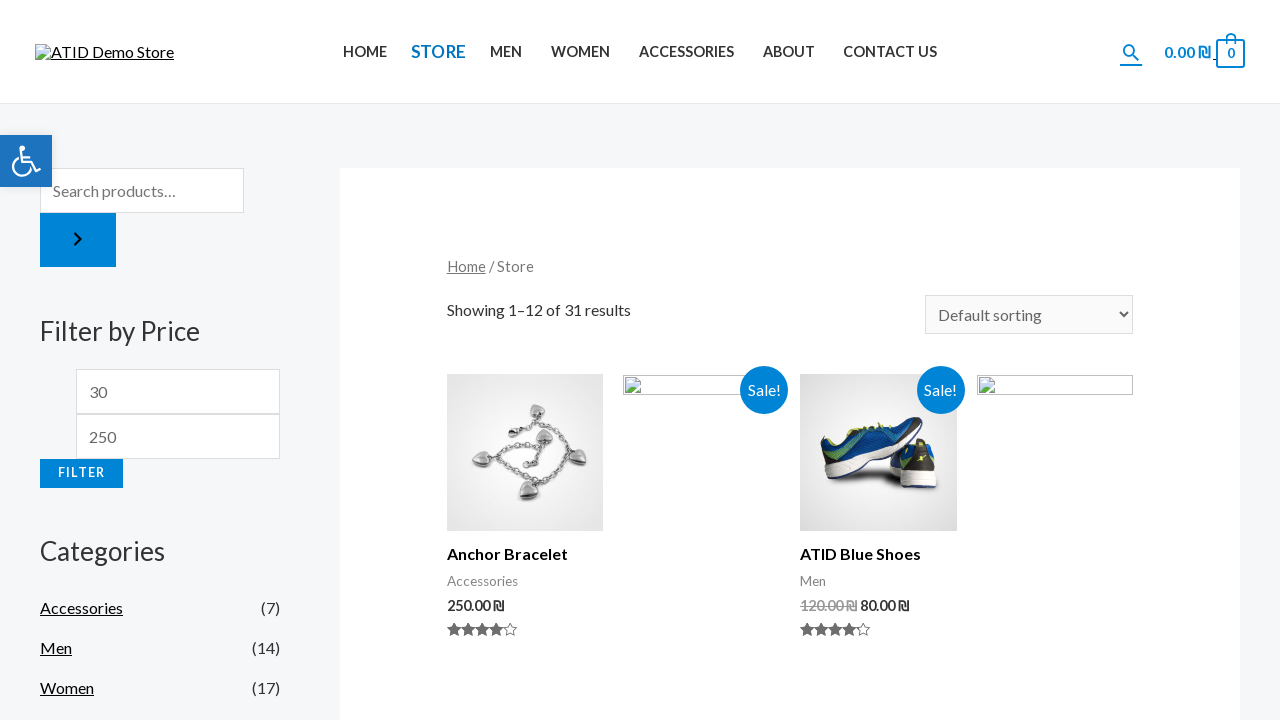

Clicked on first product image without adding to cart at (525, 453) on xpath=//*[@id='main']/div/ul/li[1]/div[1]/a/img
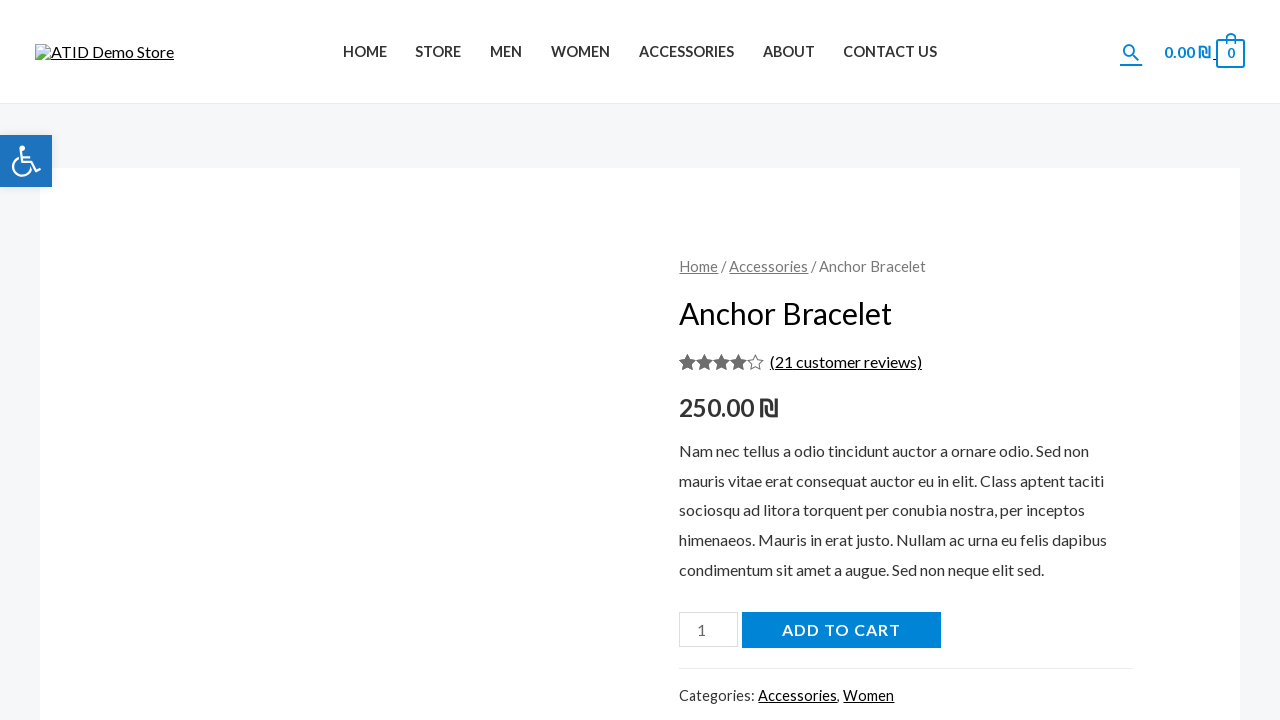

Waited 1 second for page to load
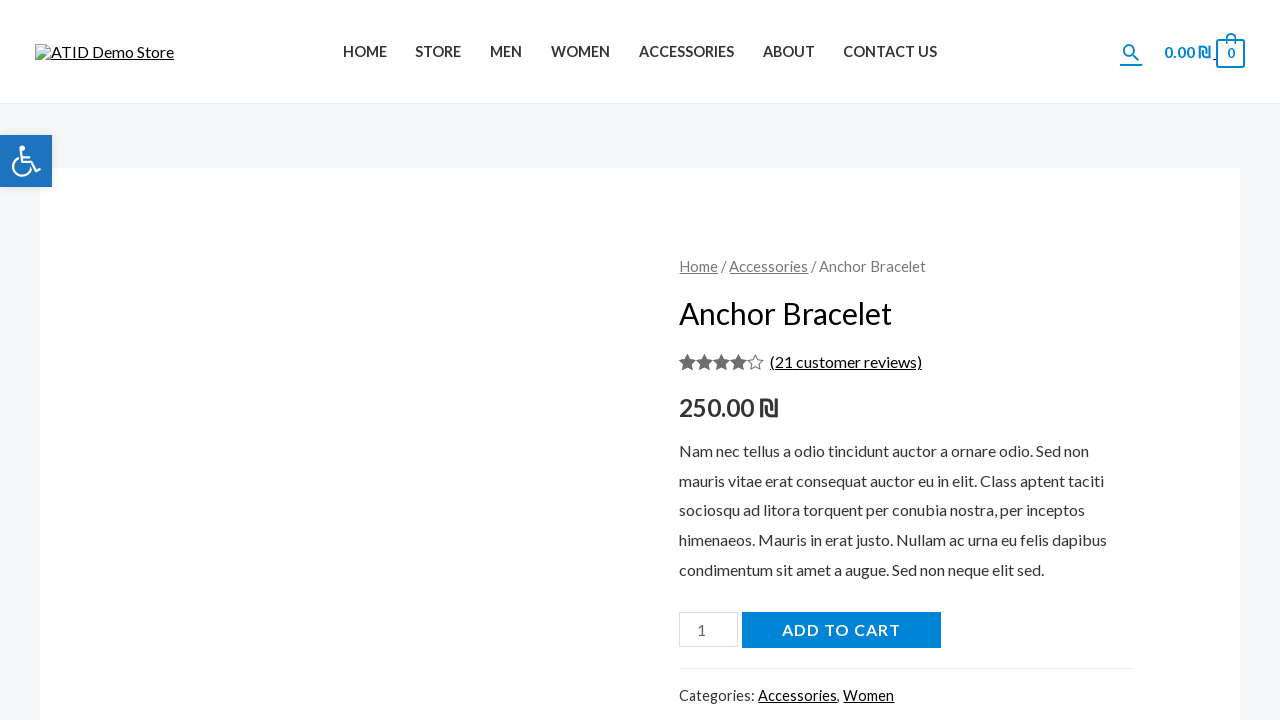

Clicked on cart icon in header at (1204, 52) on .ast-site-header-cart
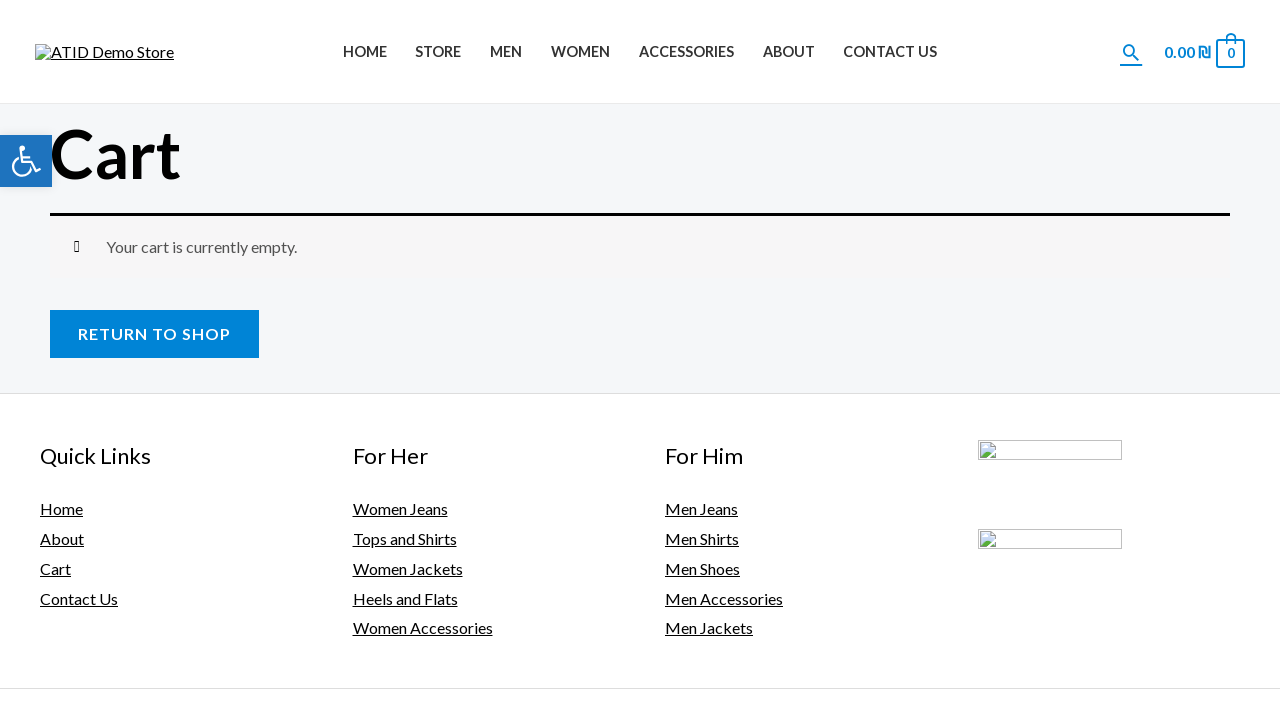

Verified that proceed to checkout button is not available (cart is empty)
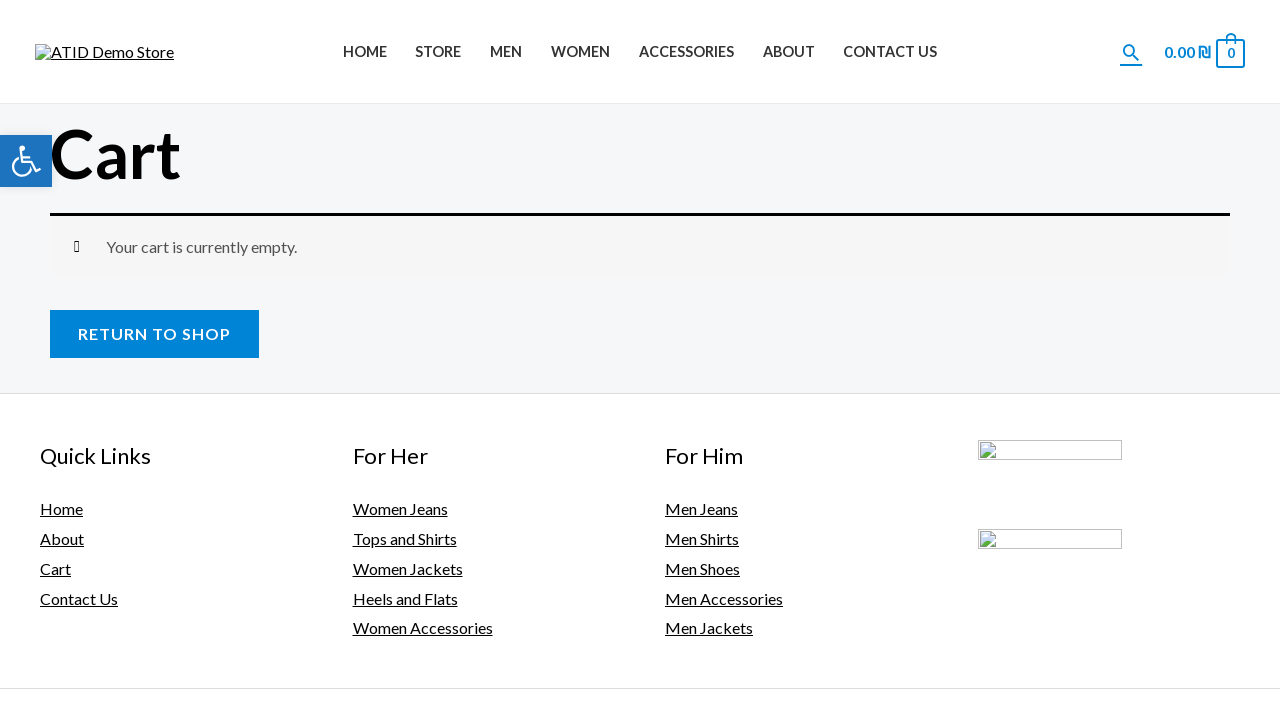

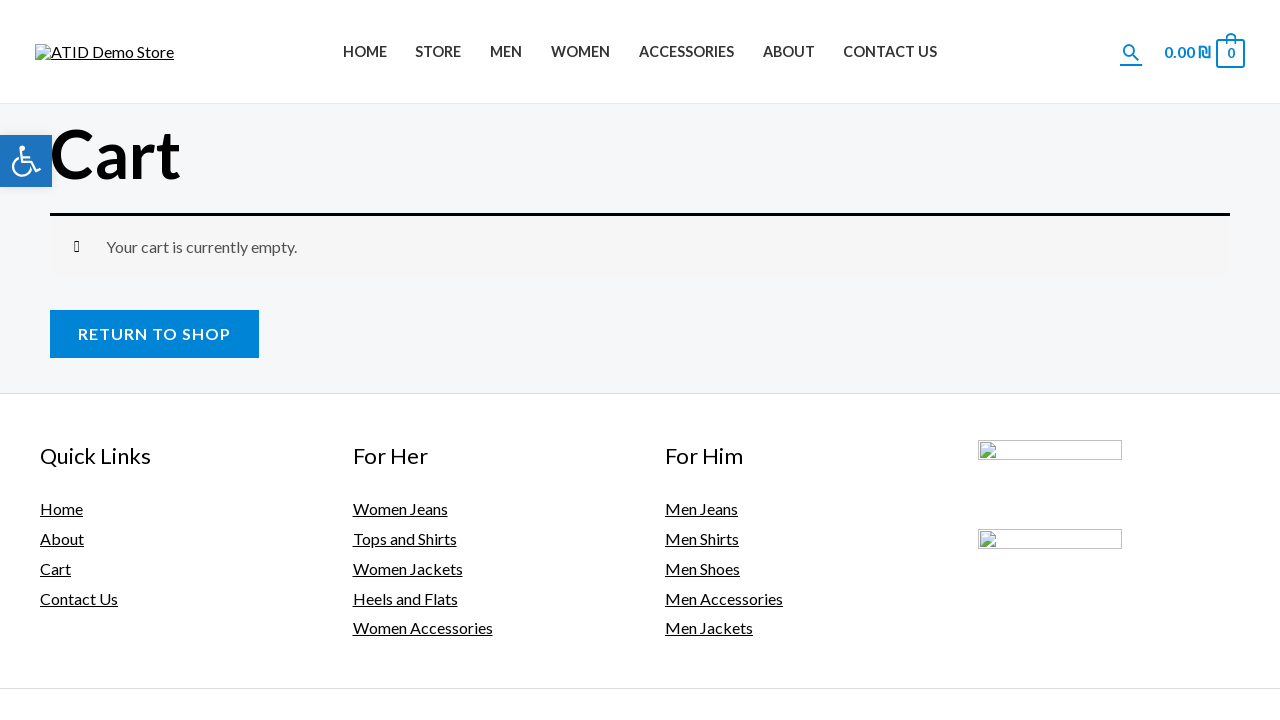